Tests registration form validation by submitting a form with an invalid email (missing @ symbol) and verifying that registration fails.

Starting URL: http://217.74.37.176/?route=account/register&language=ru-ru

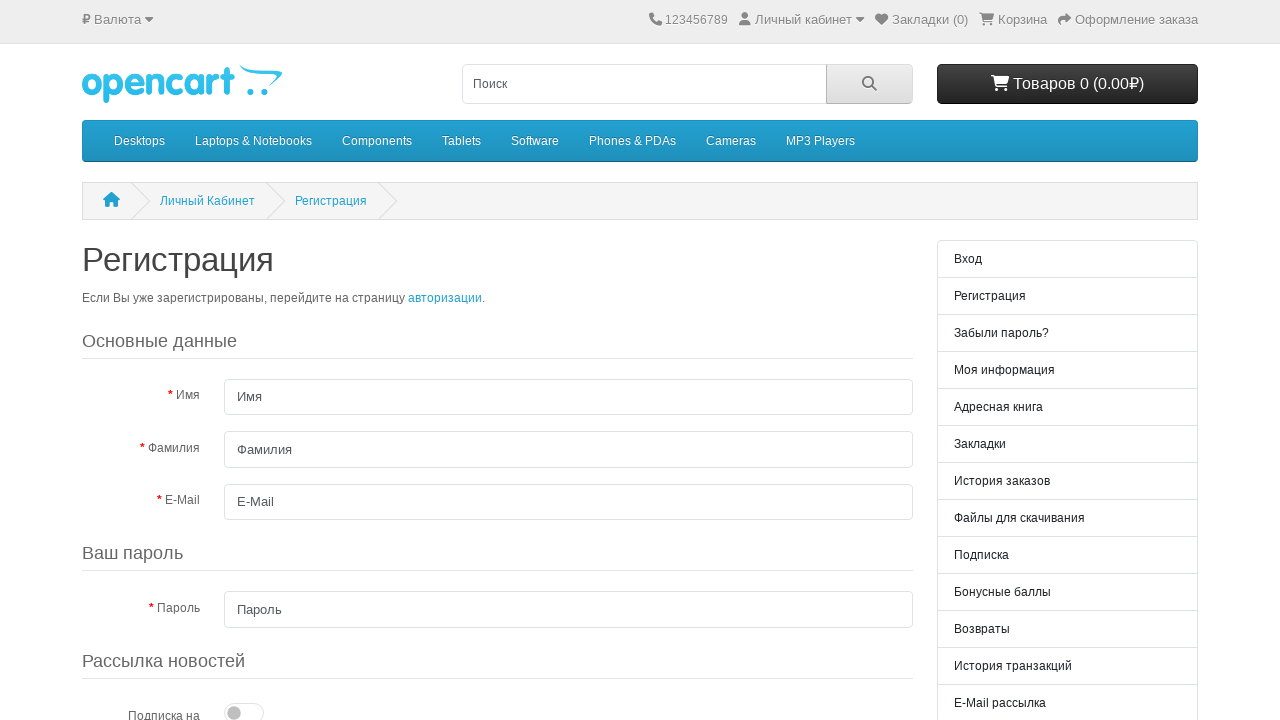

Filled first name field with 'Иван' on #input-firstname
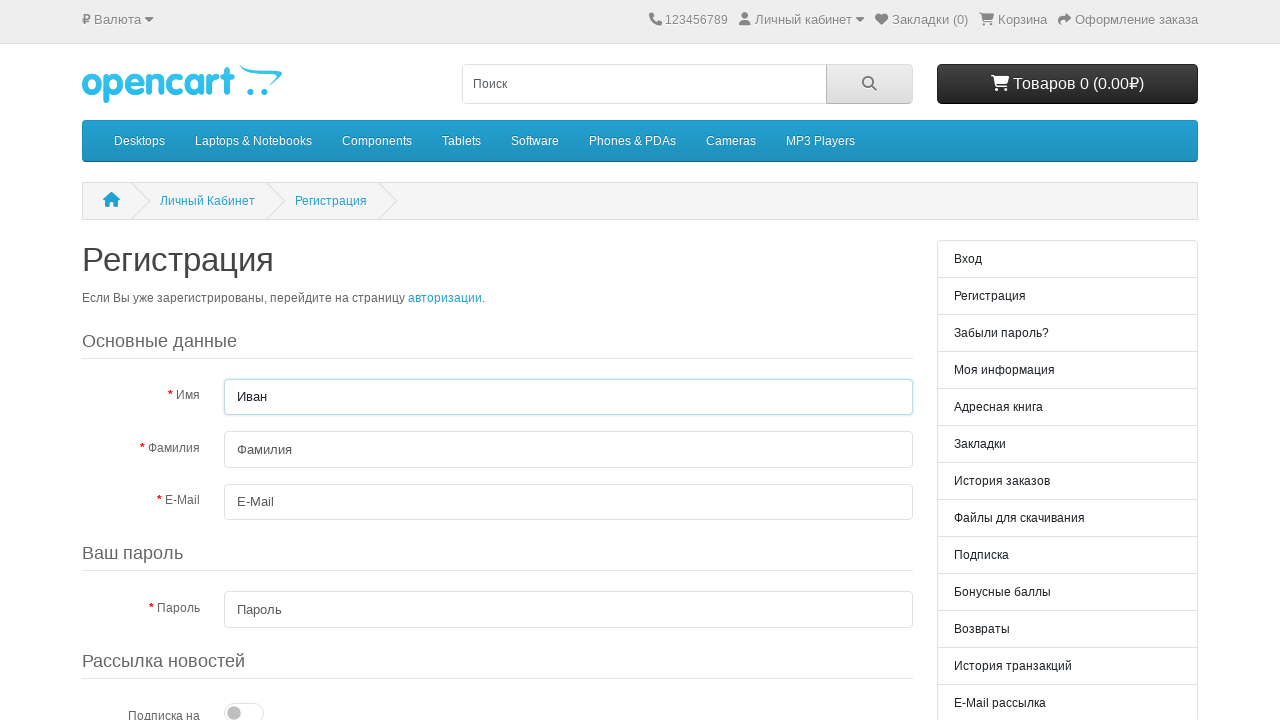

Filled last name field with 'Иванов' on #input-lastname
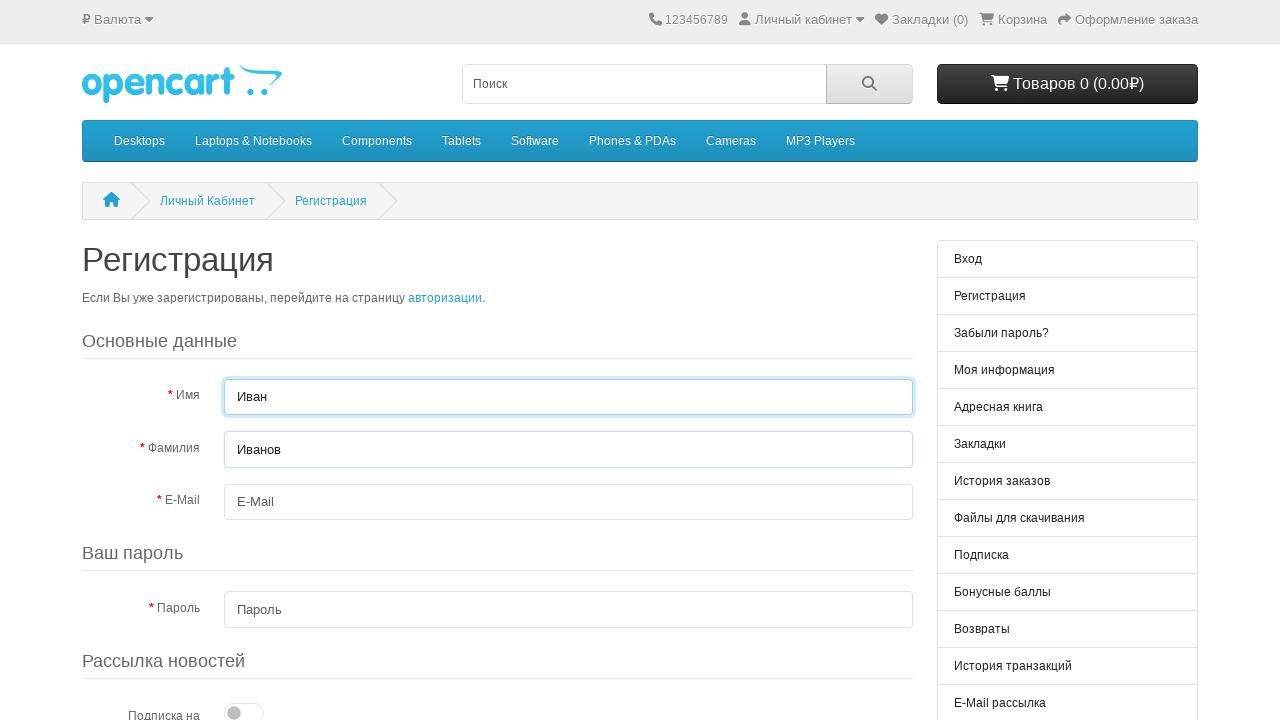

Filled email field with invalid email 'himail.ru' (missing @ symbol) on #input-email
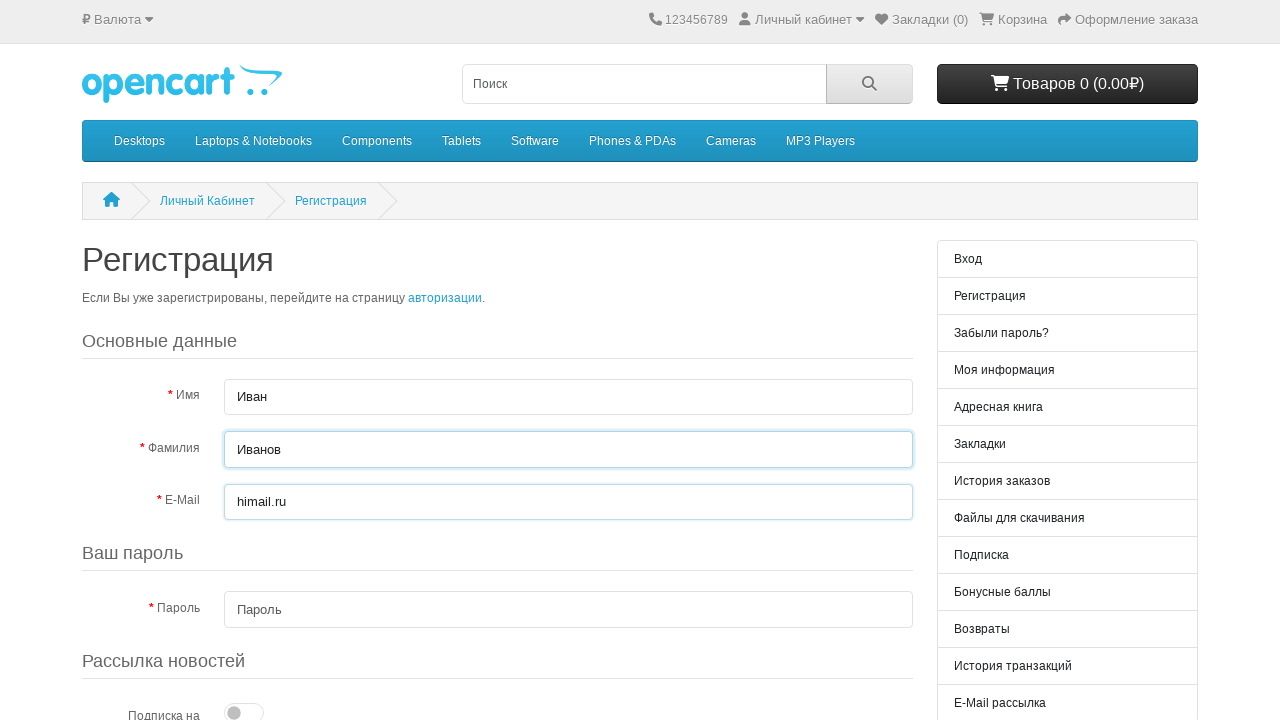

Filled password field with 'Q1w2e3l' on #input-password
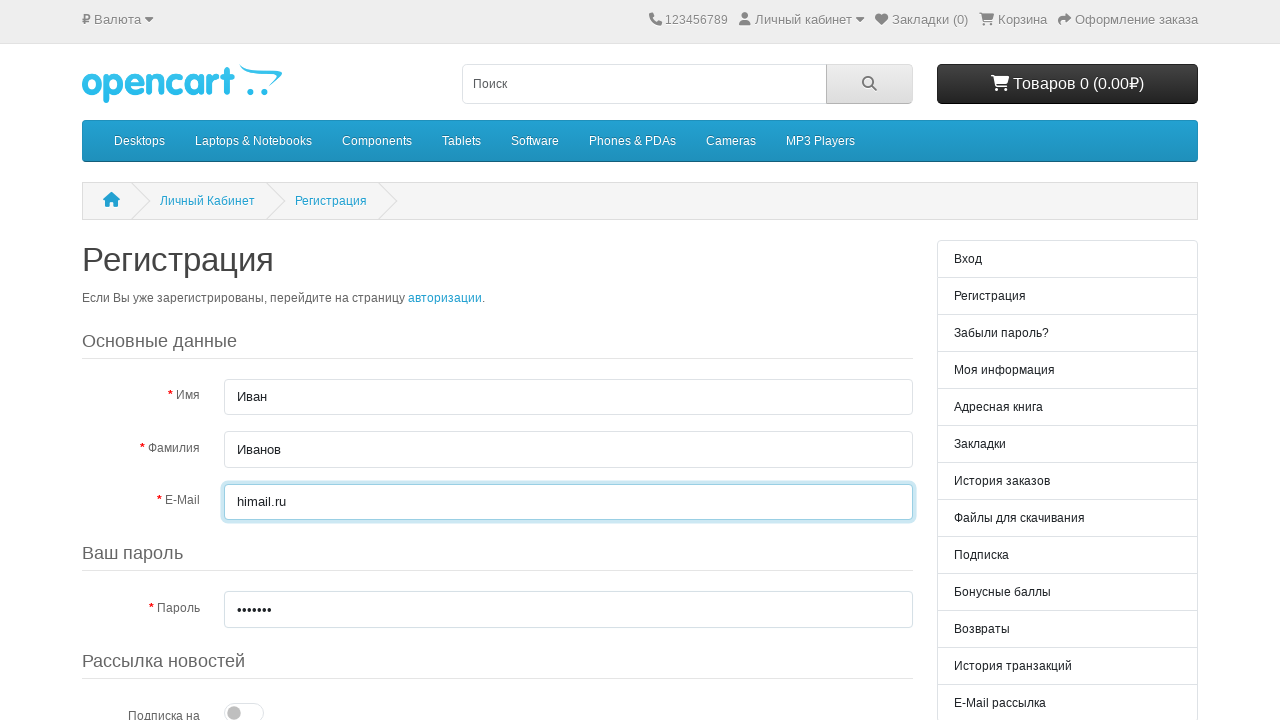

Checked the agreement checkbox at (773, 382) on input[name='agree']
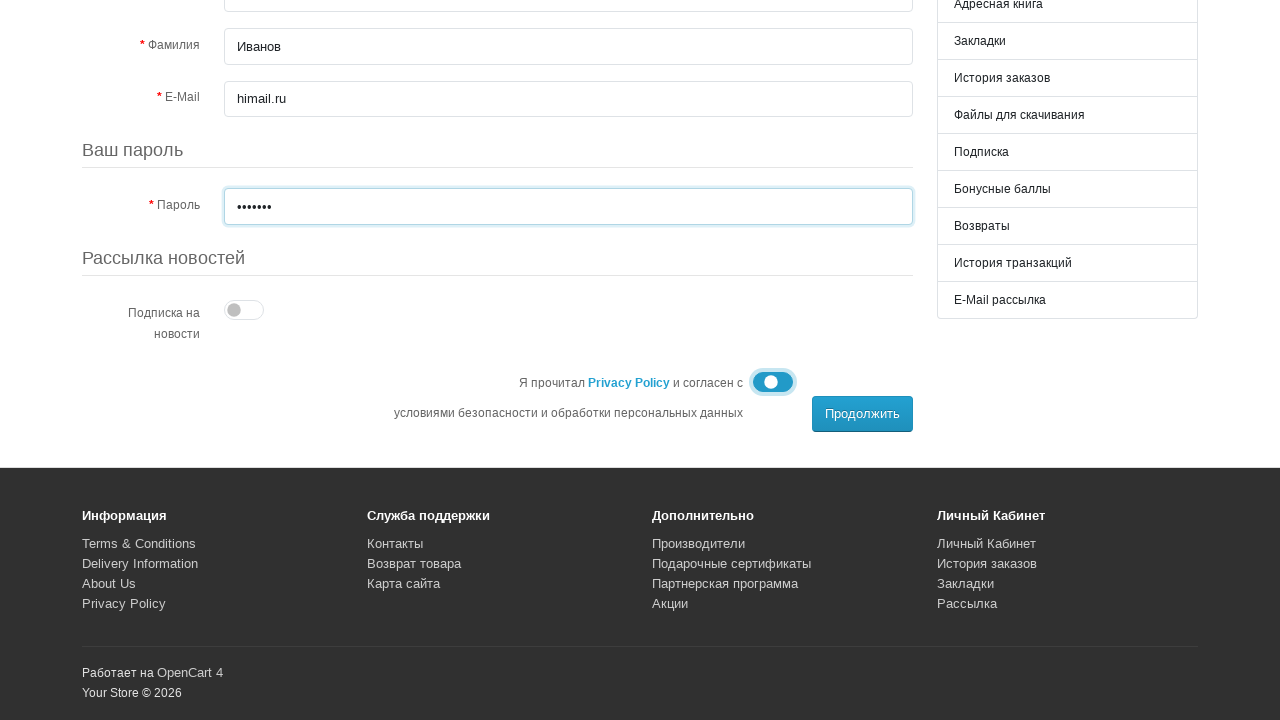

Clicked 'Продолжить' (Continue) button to submit form at (862, 414) on xpath=//button[text()='Продолжить']
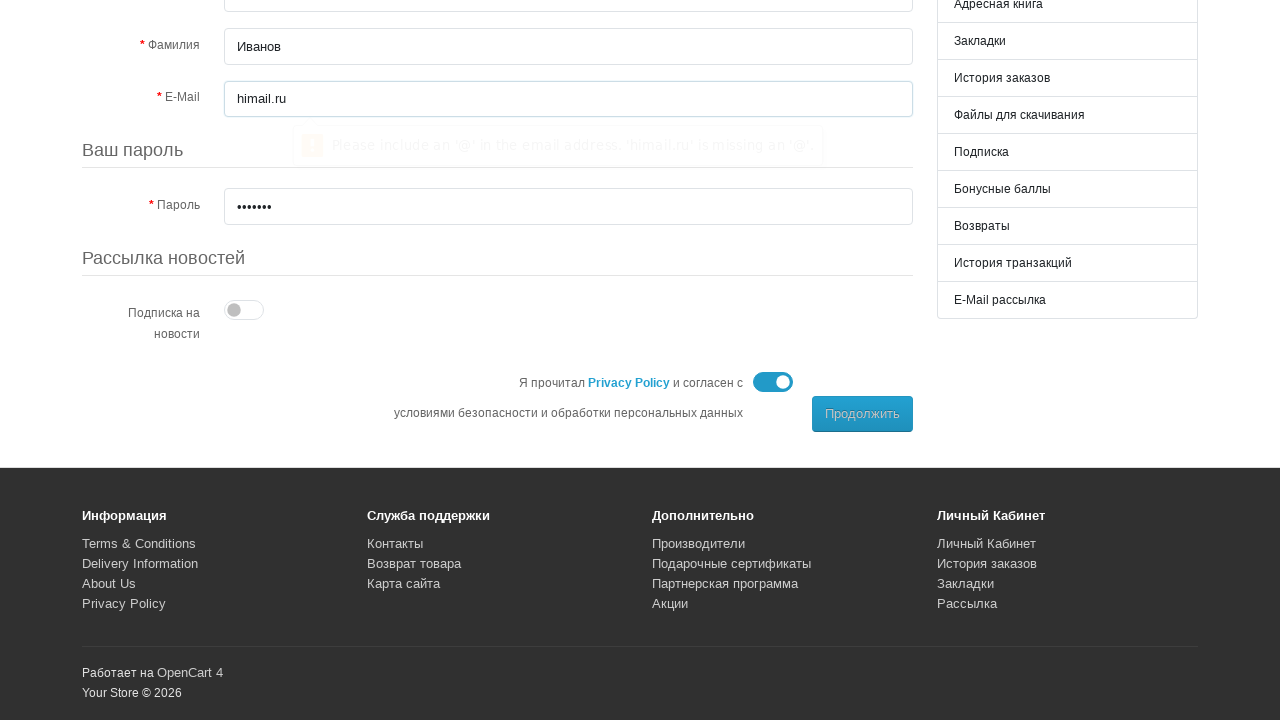

Waited 2 seconds for form response
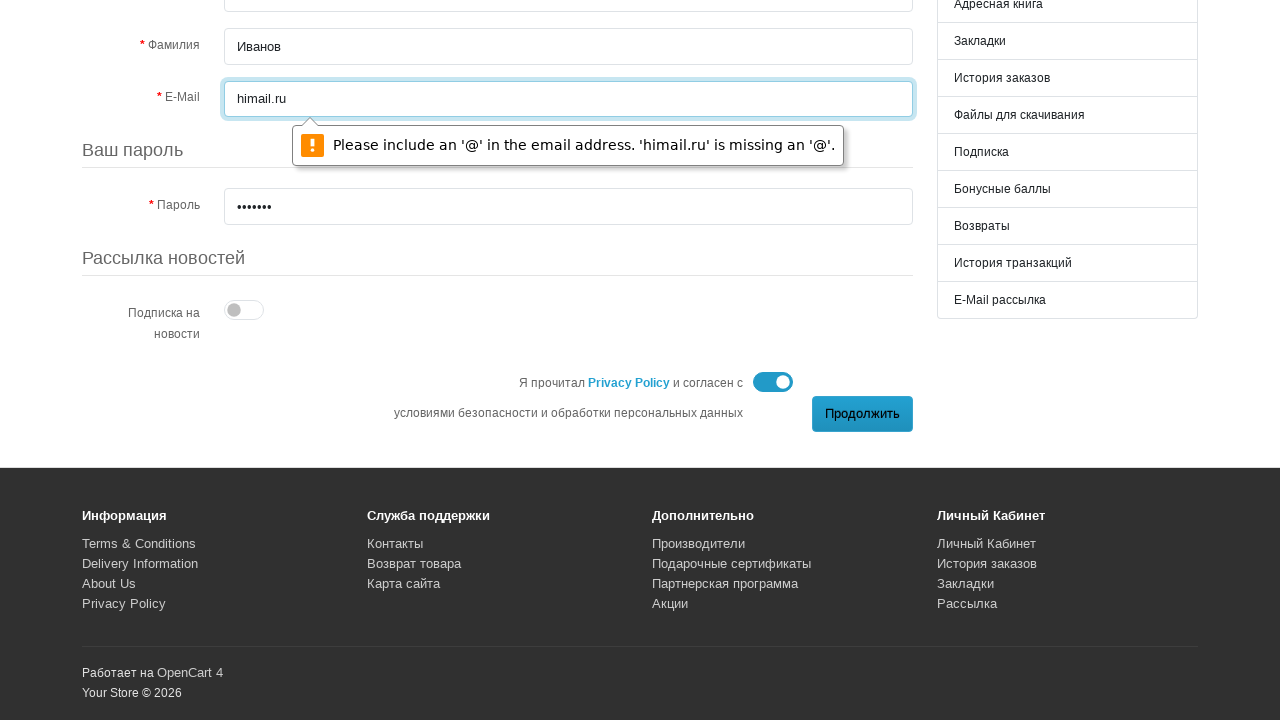

Verified registration failed - still on register page or error message displayed
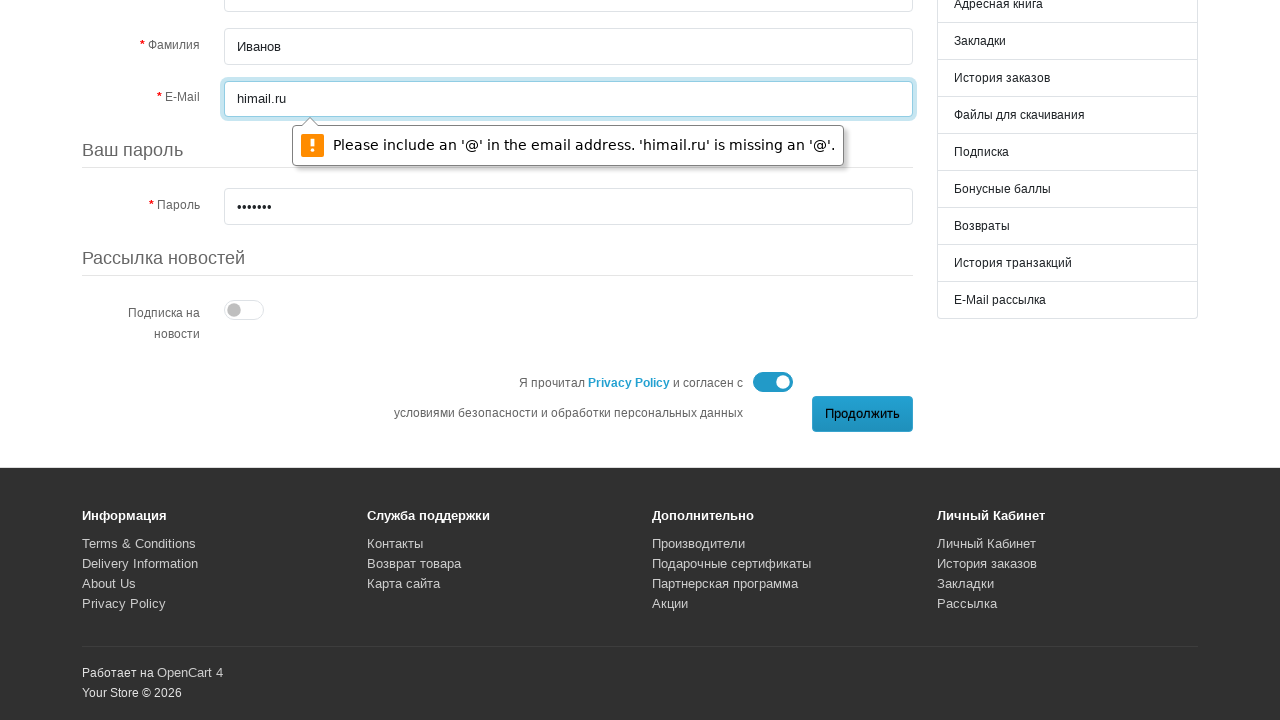

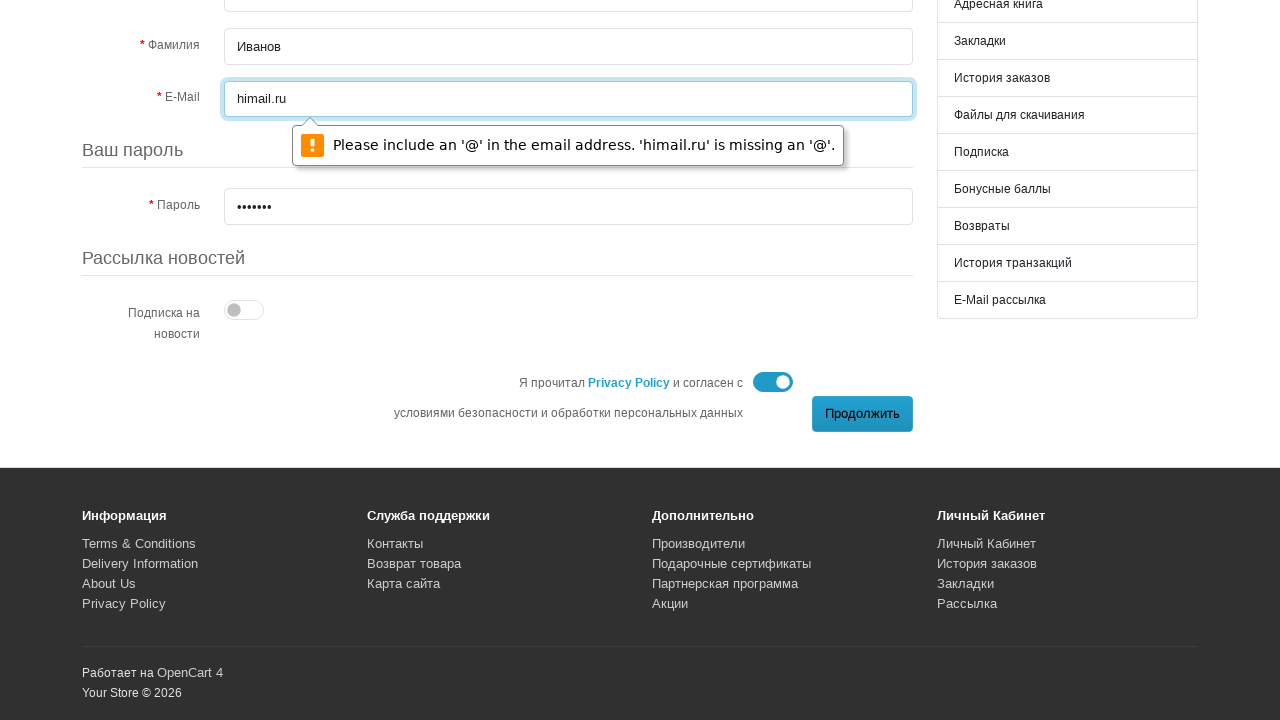